Tests dynamic controls by clicking the Remove button and verifying that the success message appears

Starting URL: https://the-internet.herokuapp.com/dynamic_controls

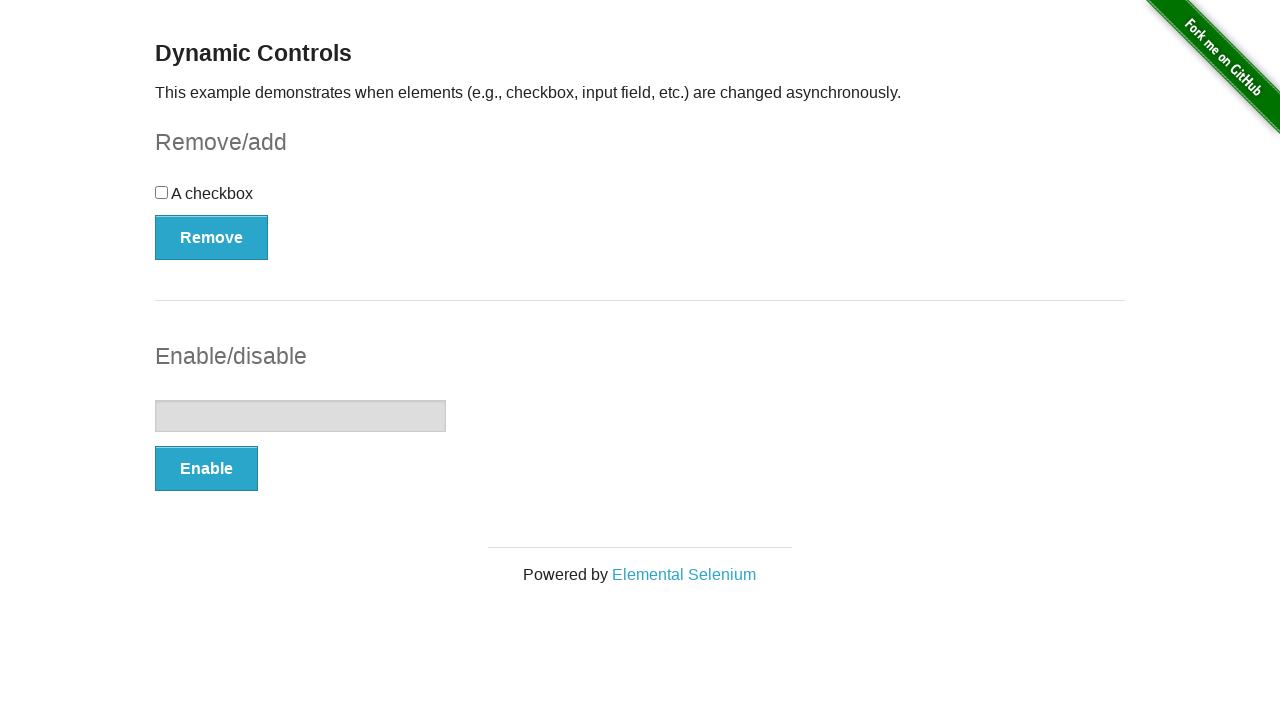

Clicked the Remove button at (212, 237) on xpath=//button[.='Remove']
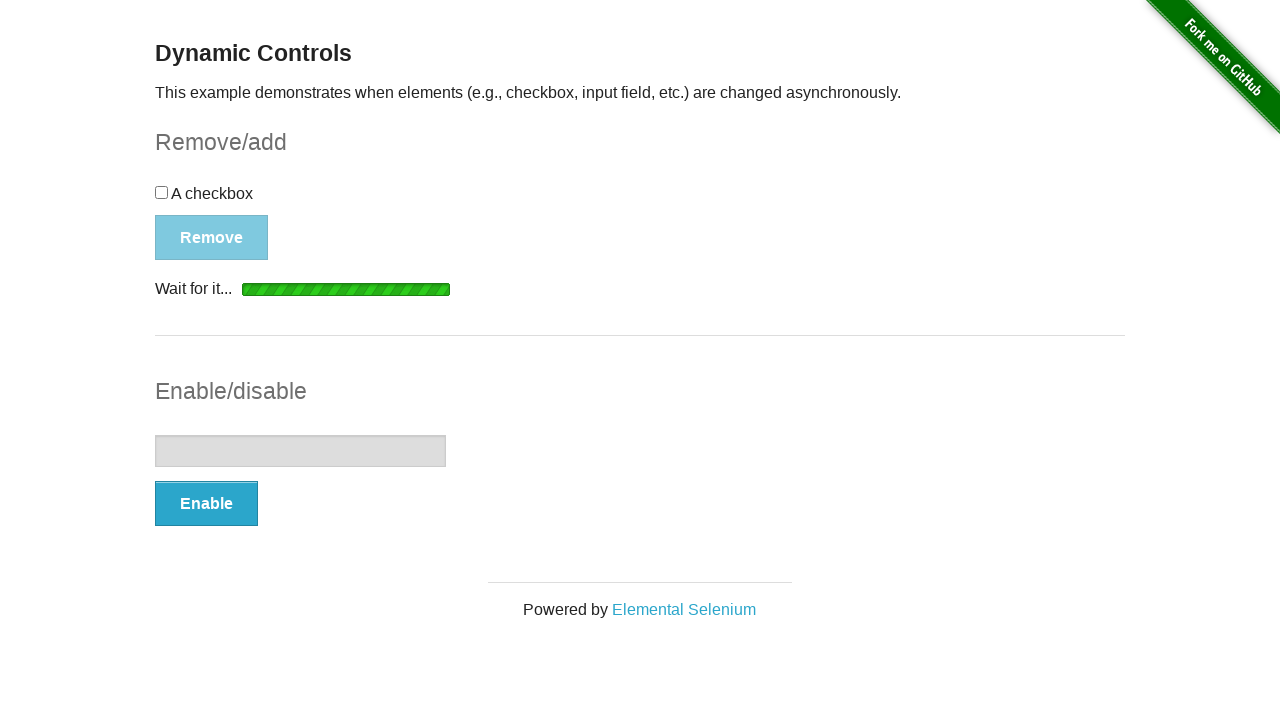

Success message element became visible
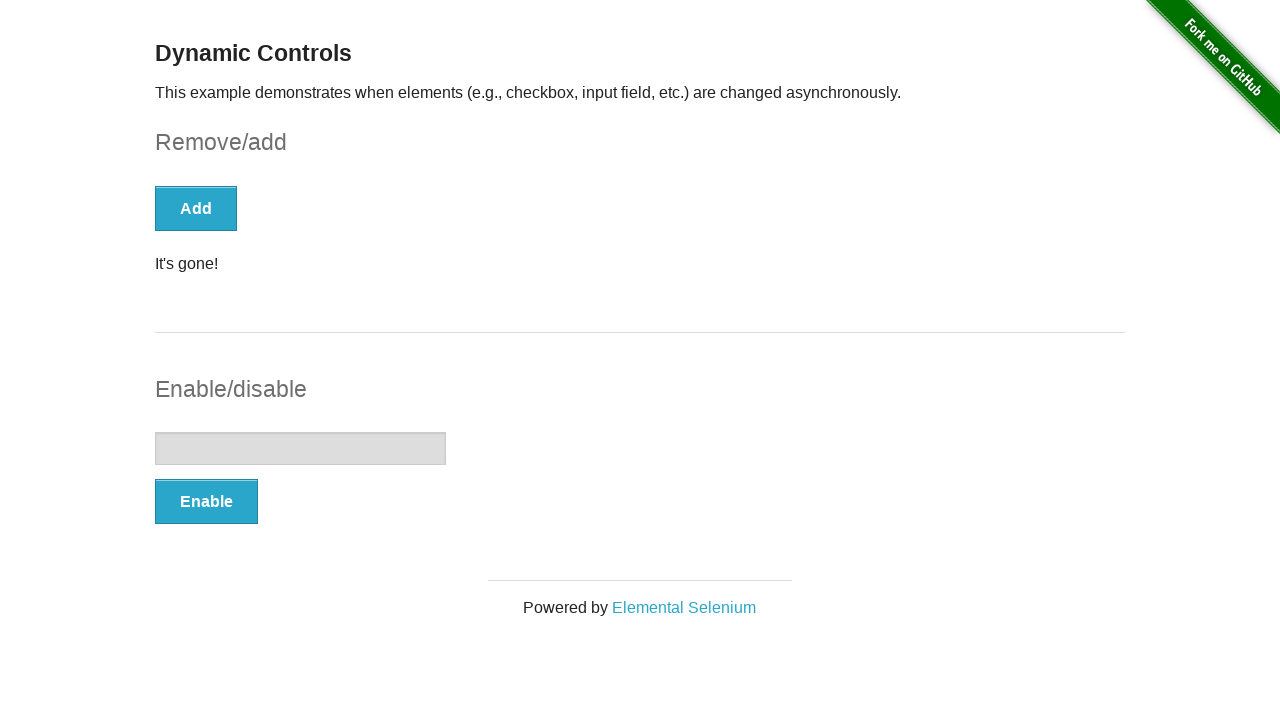

Located the message element
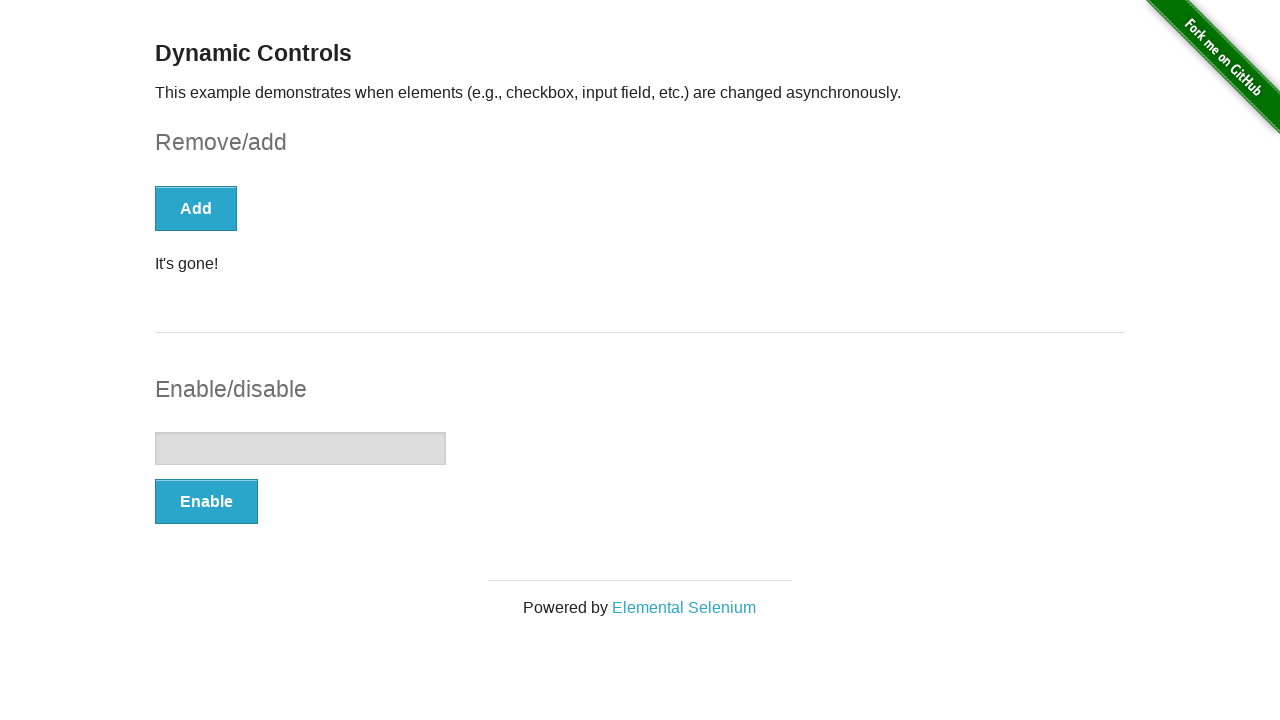

Verified message element is visible
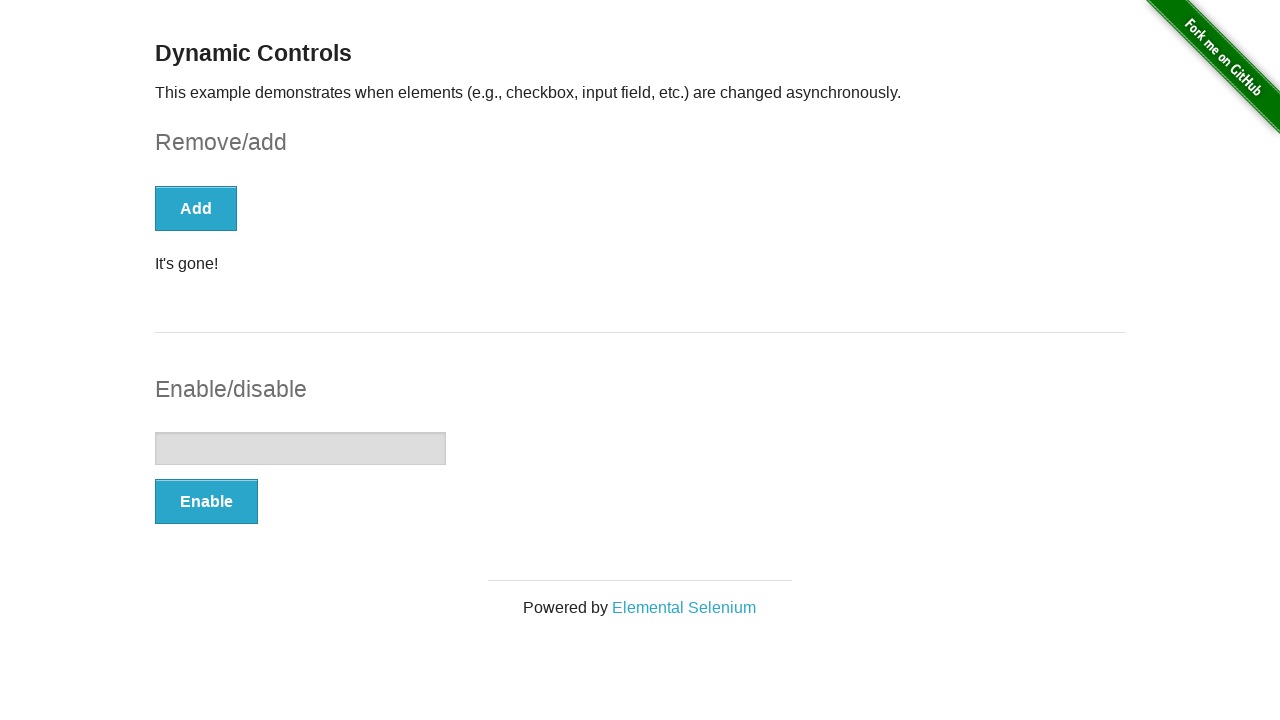

Verified success message text equals 'It's gone!'
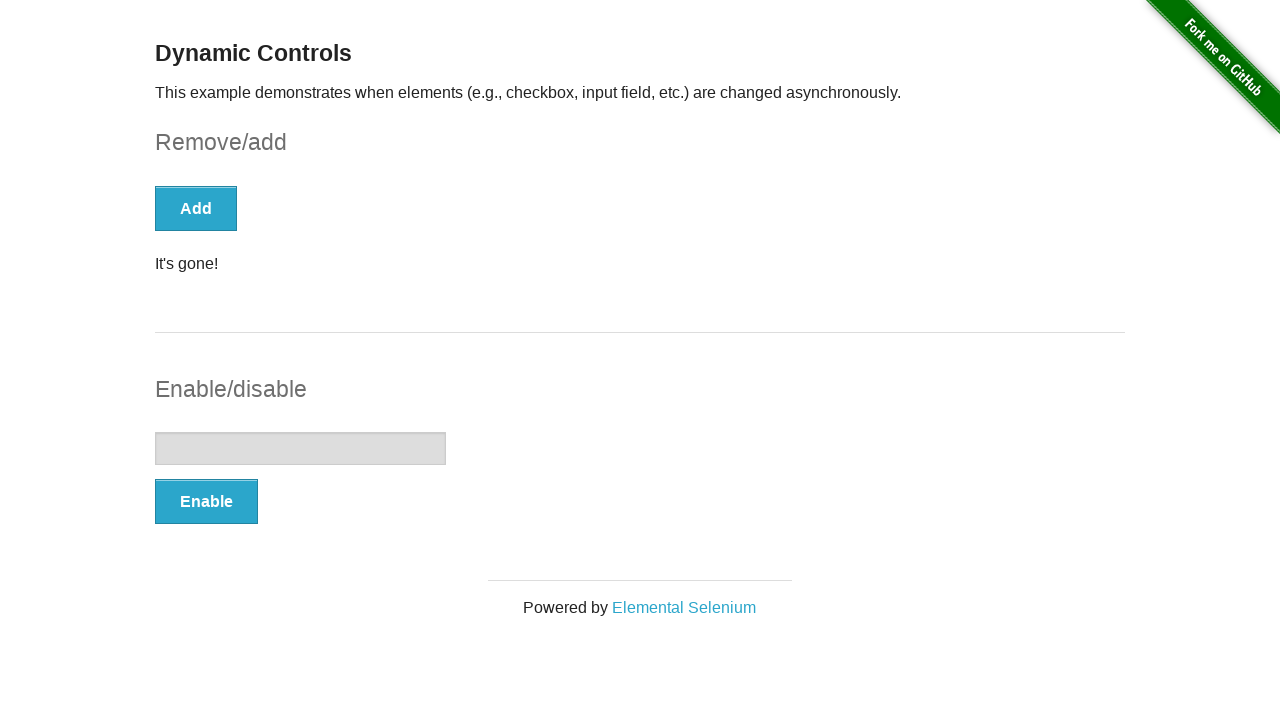

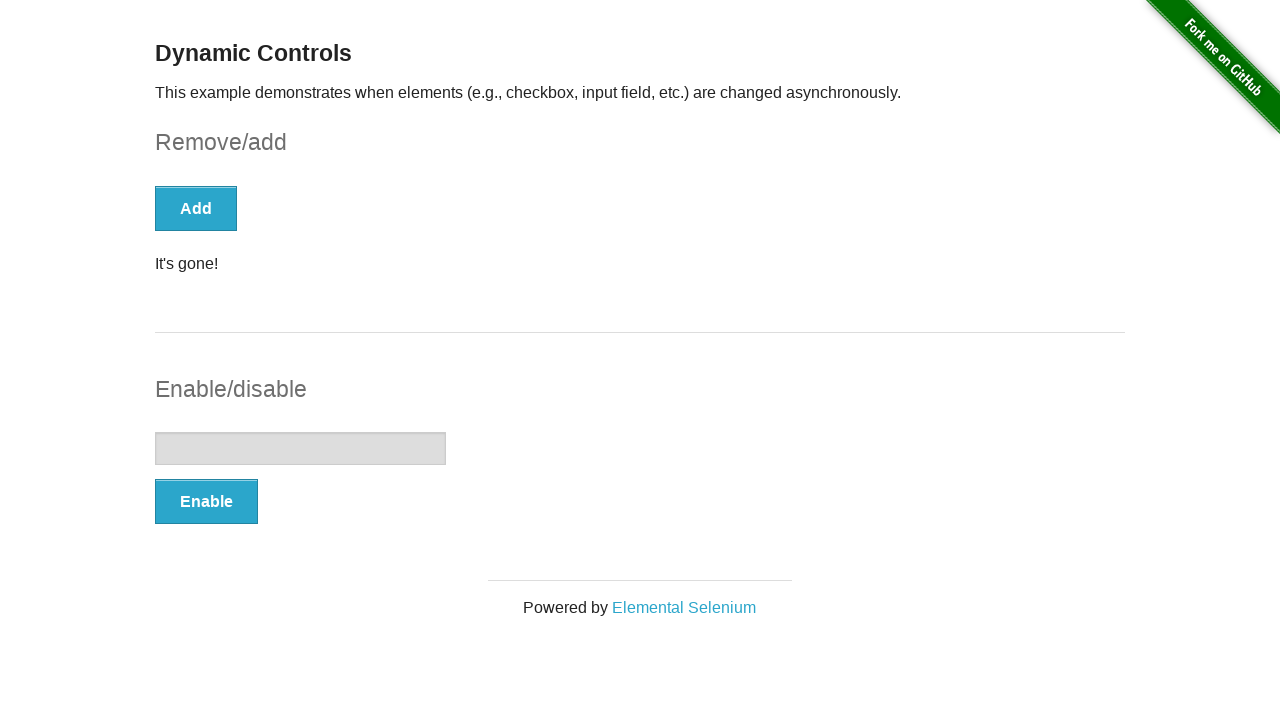